Tests dropdown selection functionality by clicking on an origin/destination dropdown and selecting Bangalore (BLR) as the origin and Chennai (MAA) as the destination city.

Starting URL: https://rahulshettyacademy.com/dropdownsPractise/

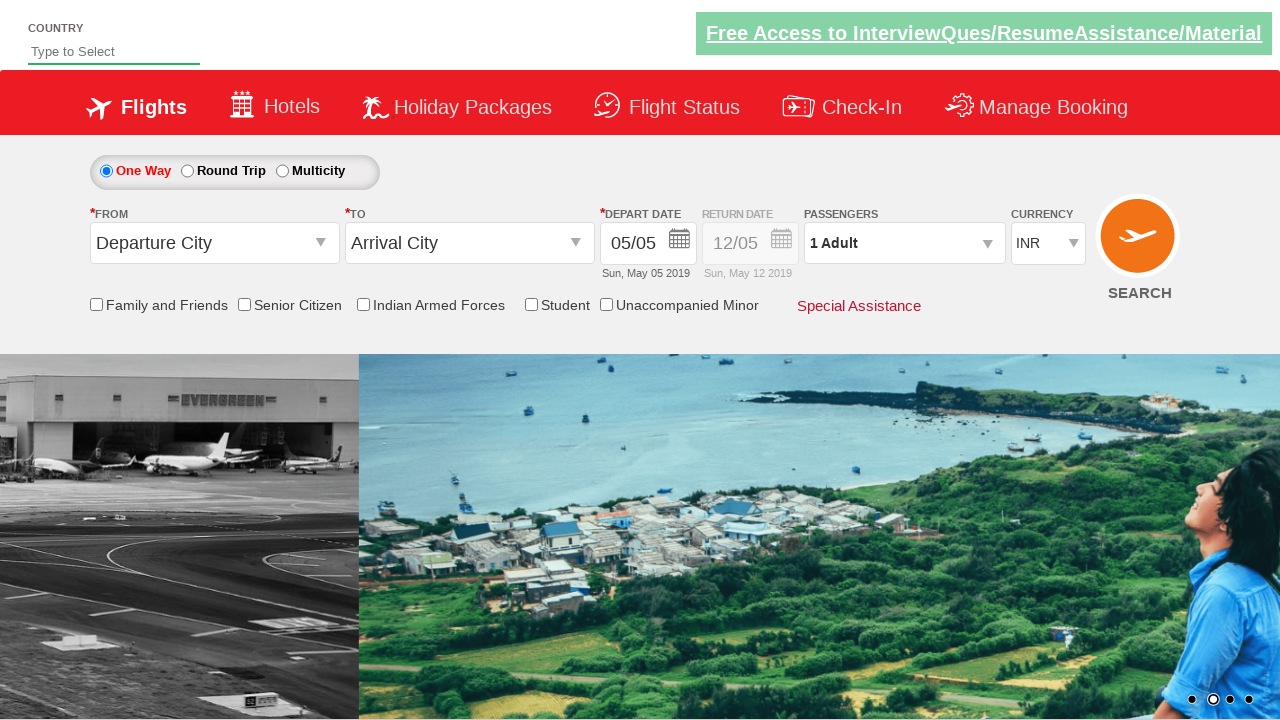

Clicked on origin station dropdown to open it at (214, 243) on #ctl00_mainContent_ddl_originStation1_CTXT
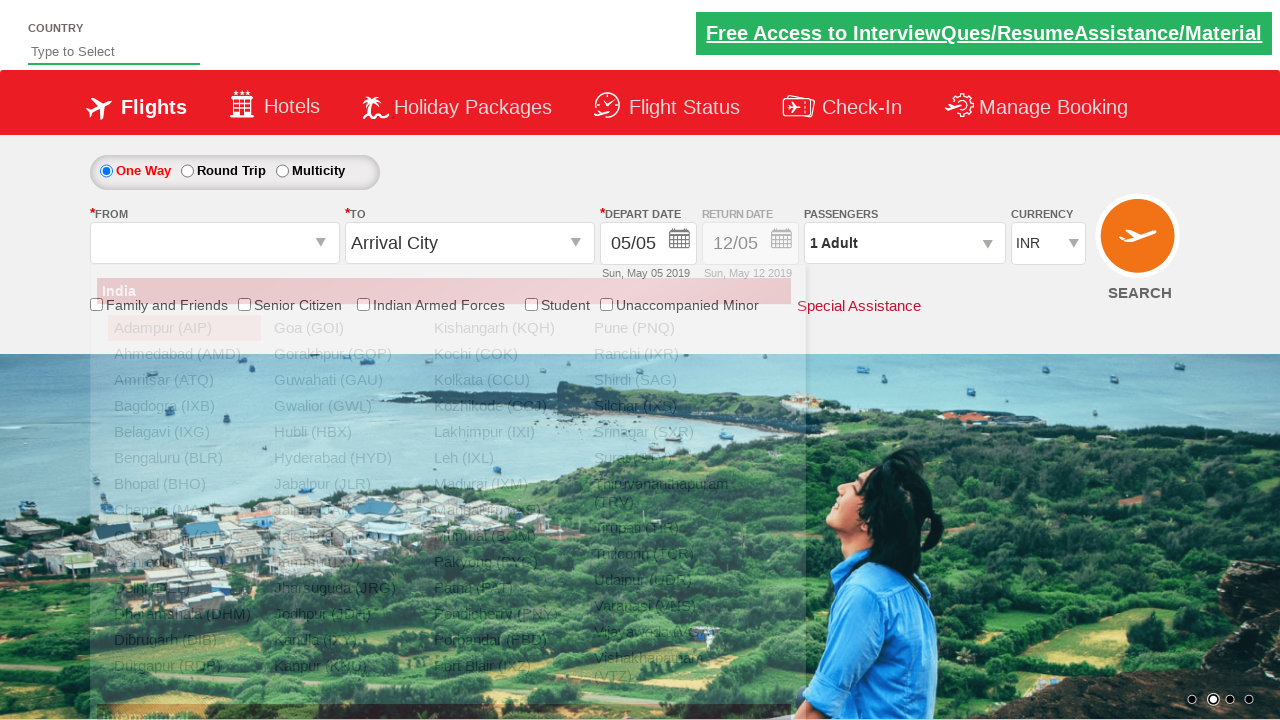

Selected Bangalore (BLR) as origin city at (184, 458) on xpath=//a[@value='BLR']
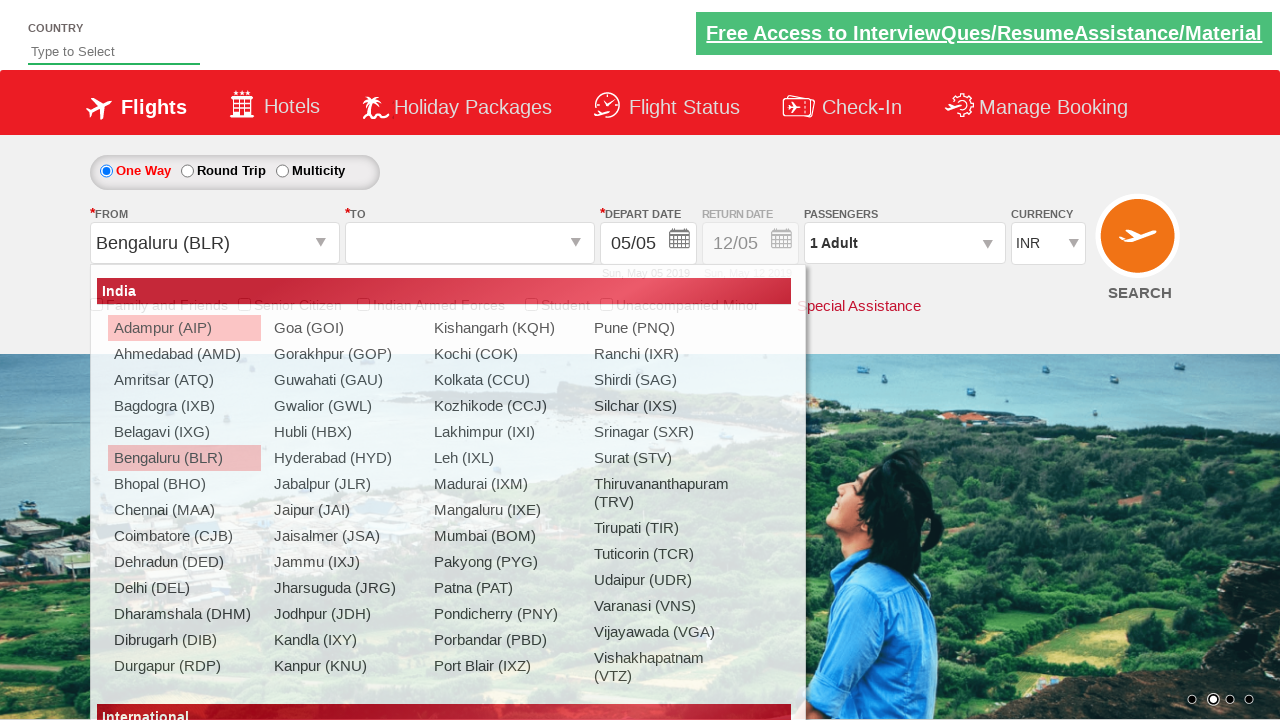

Waited for dropdown animation to complete
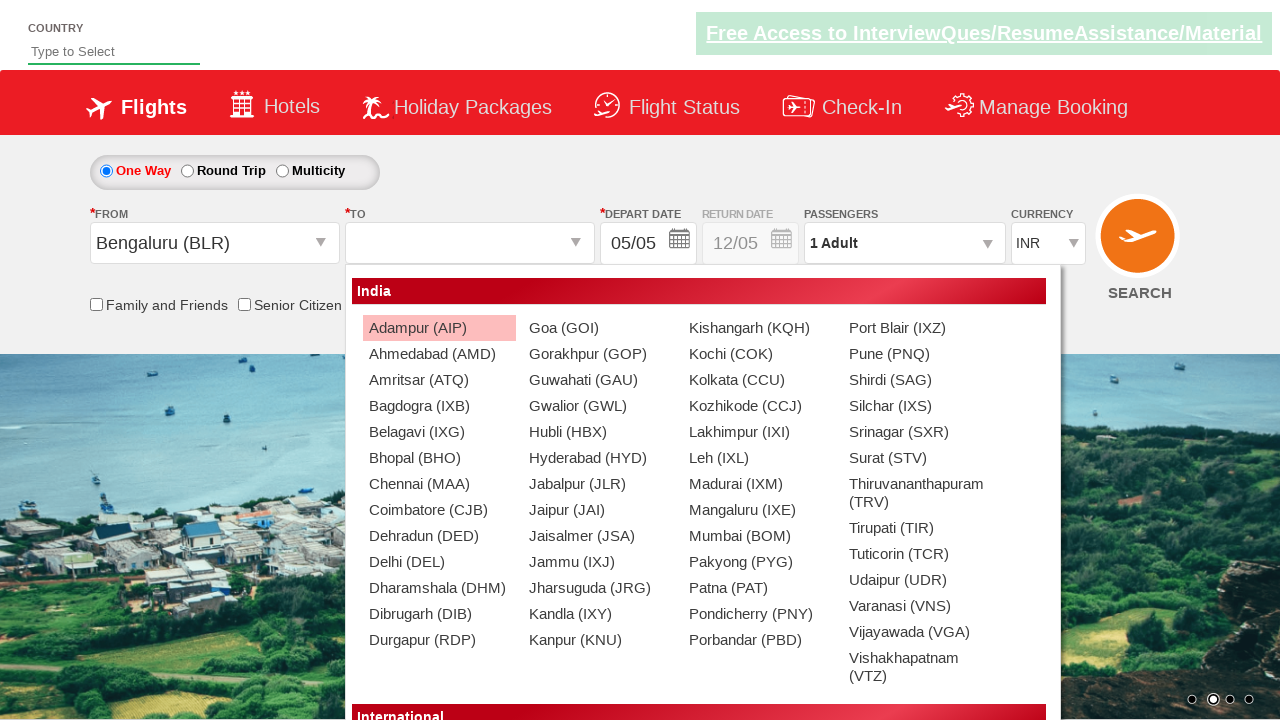

Selected Chennai (MAA) as destination city at (439, 484) on (//a[@value='MAA'])[2]
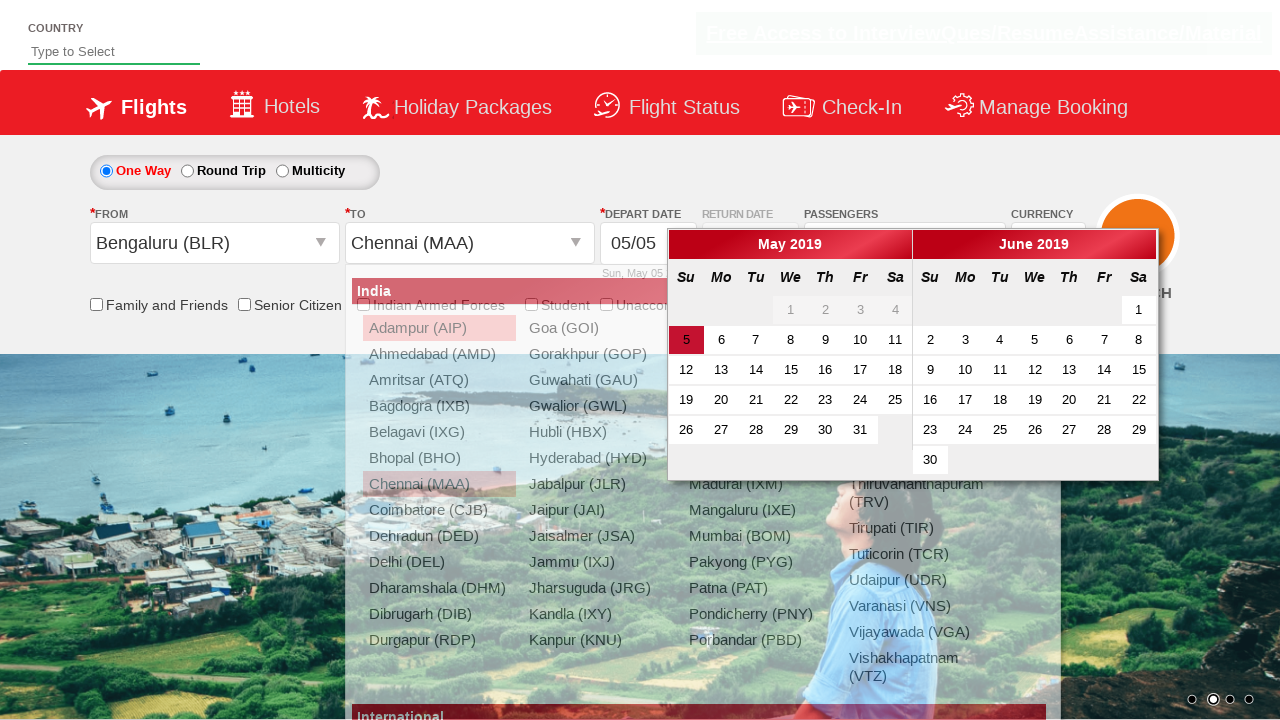

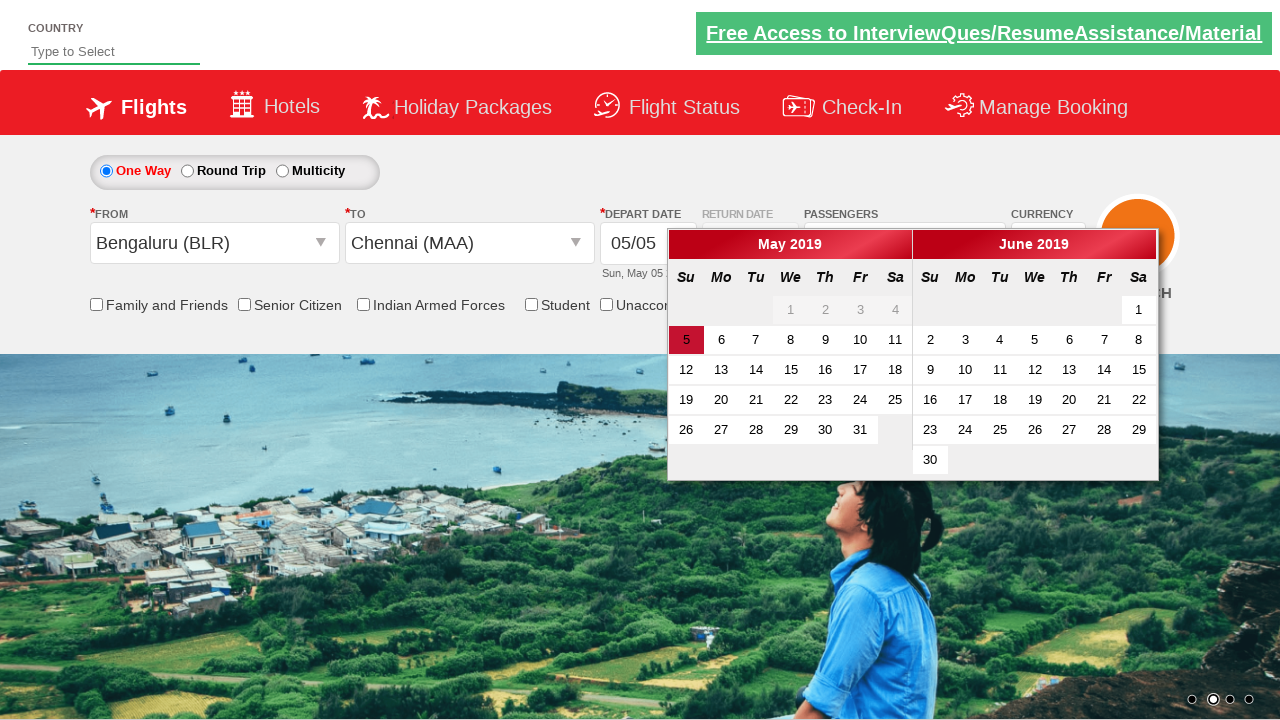